Tests a registration form by filling out various input fields including text inputs, radio buttons, checkboxes, dropdowns, date picker, textarea, and submitting the form on a Playwright practice website.

Starting URL: https://material.playwrightvn.com

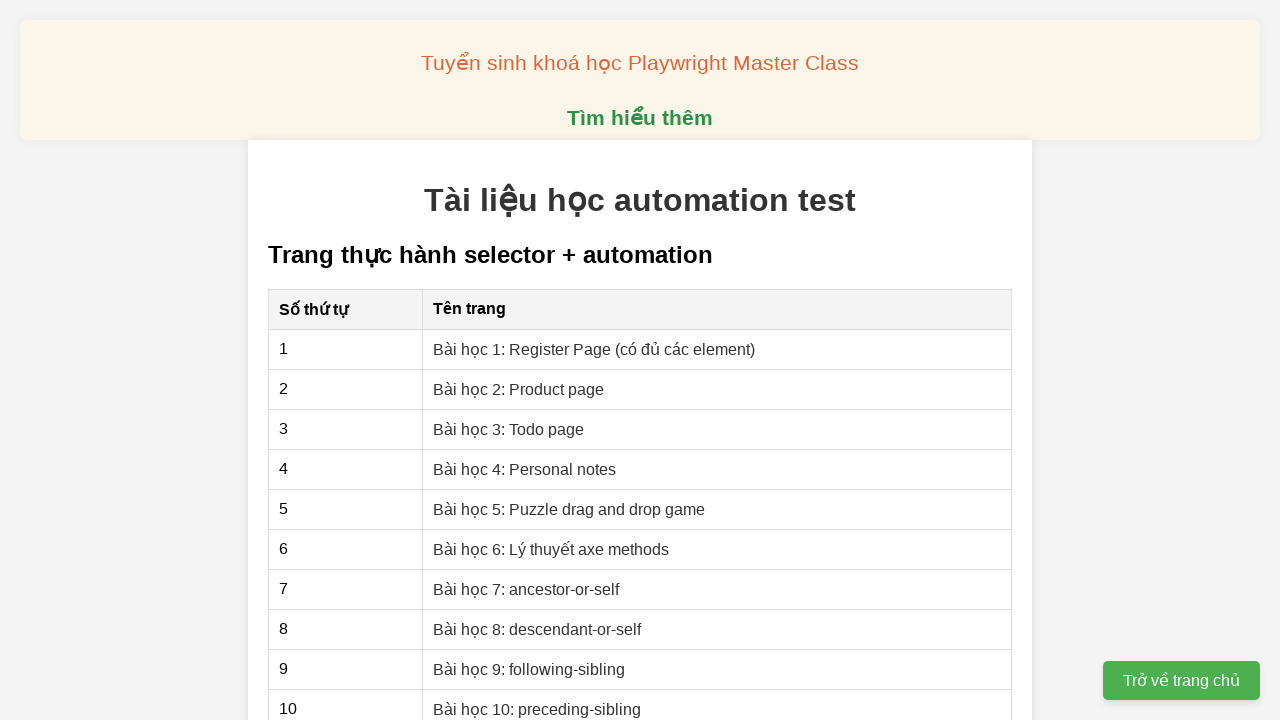

Clicked on the XPath register page link at (594, 349) on xpath=//a[@href="01-xpath-register-page.html"]
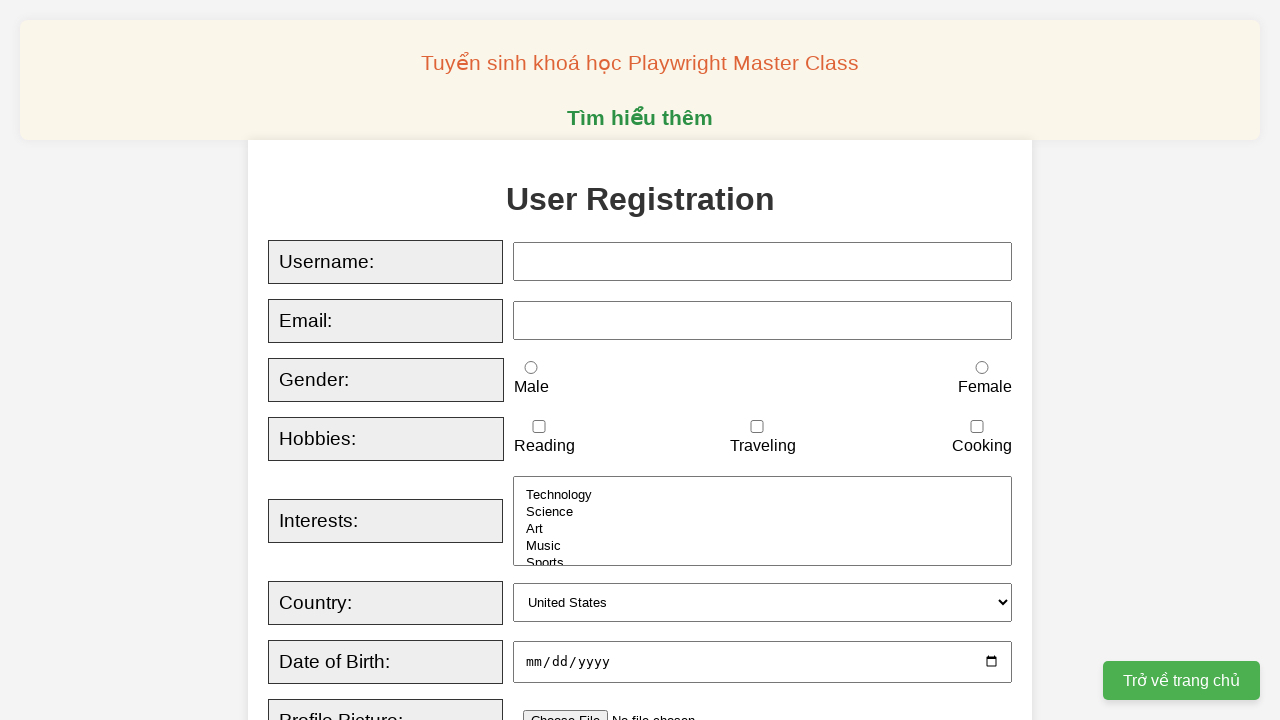

Filled username field with 'Marcus' on input#username
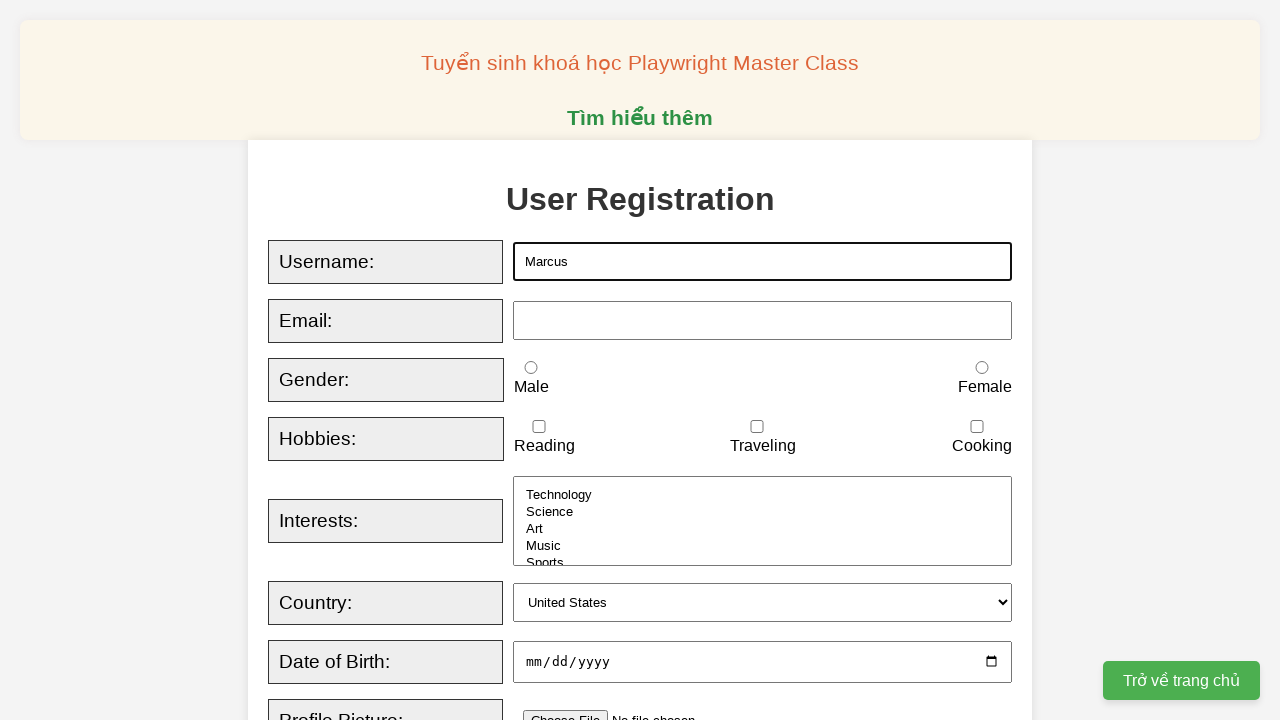

Filled email field with 'testuser7842@example.com' on input#email
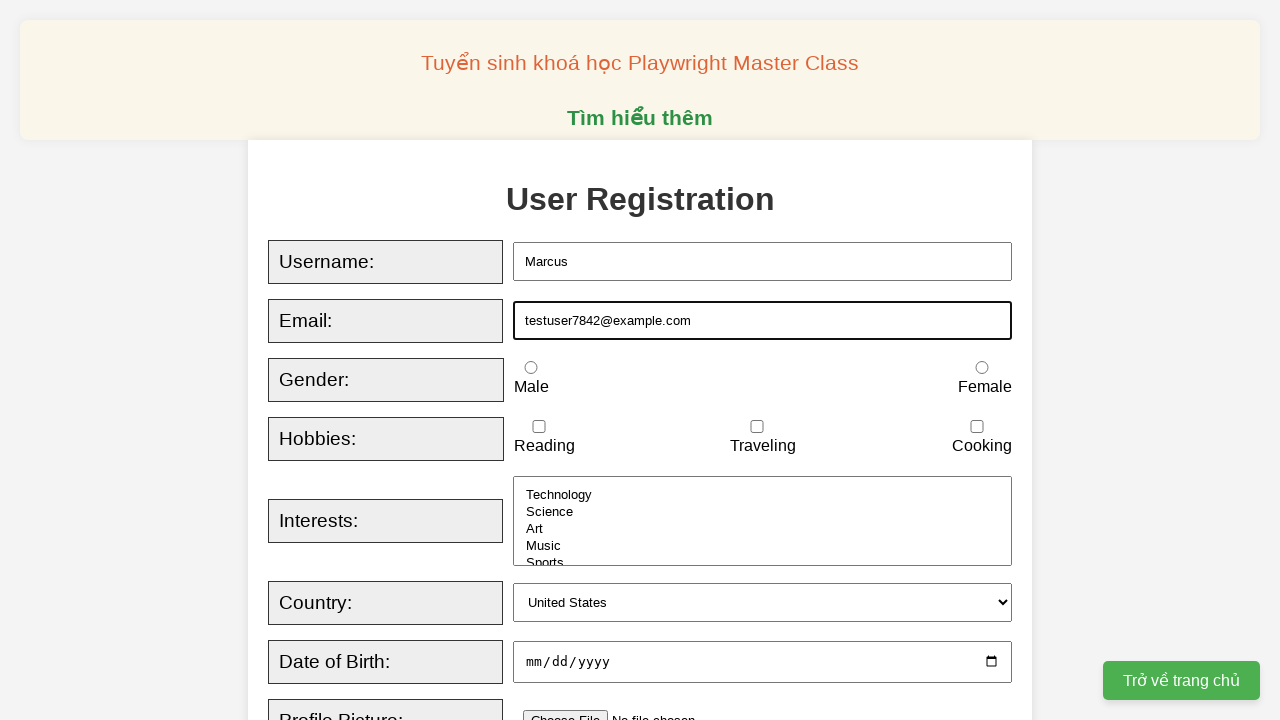

Selected male radio button at (531, 368) on input#male
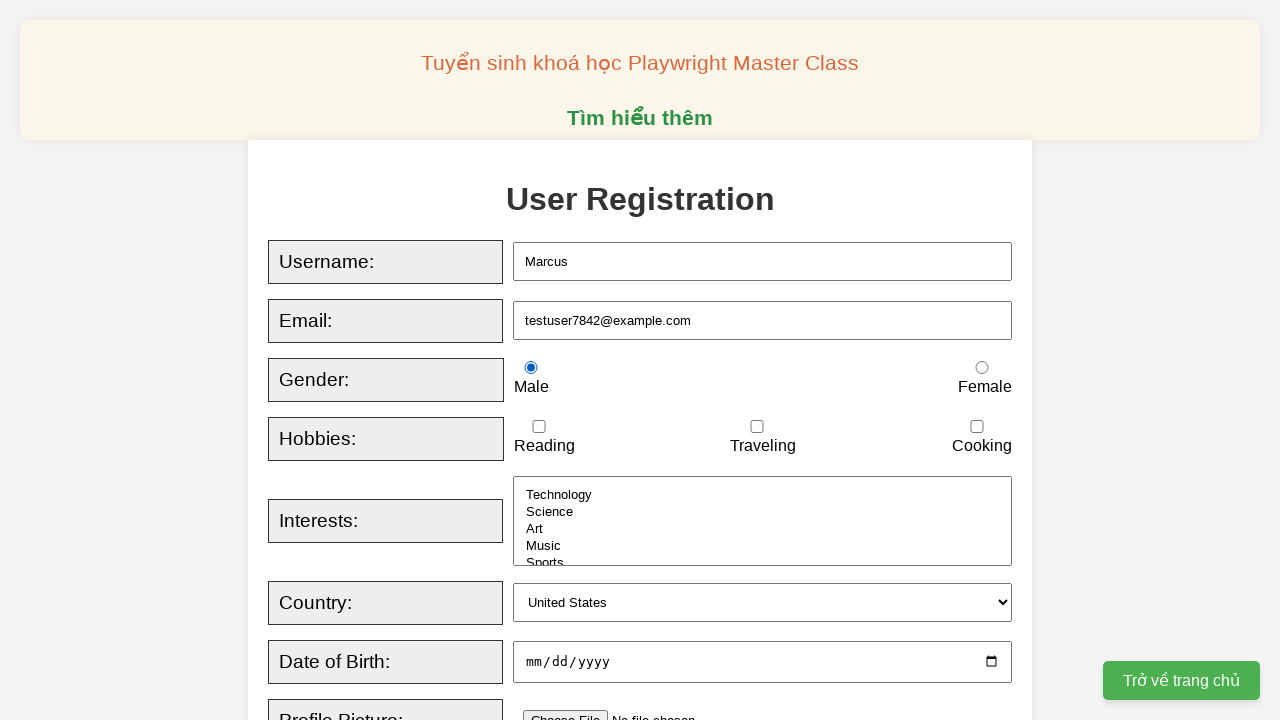

Selected traveling hobby checkbox at (757, 427) on input#traveling
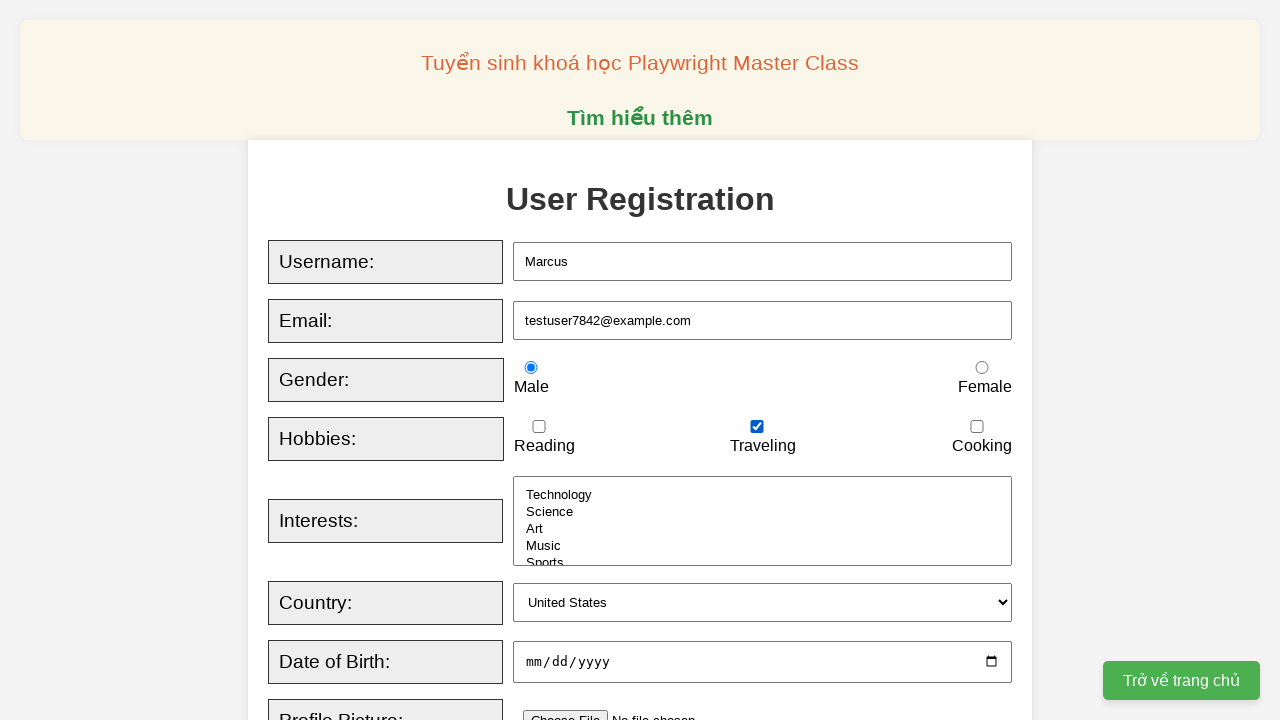

Selected Music from interests dropdown on select#interests
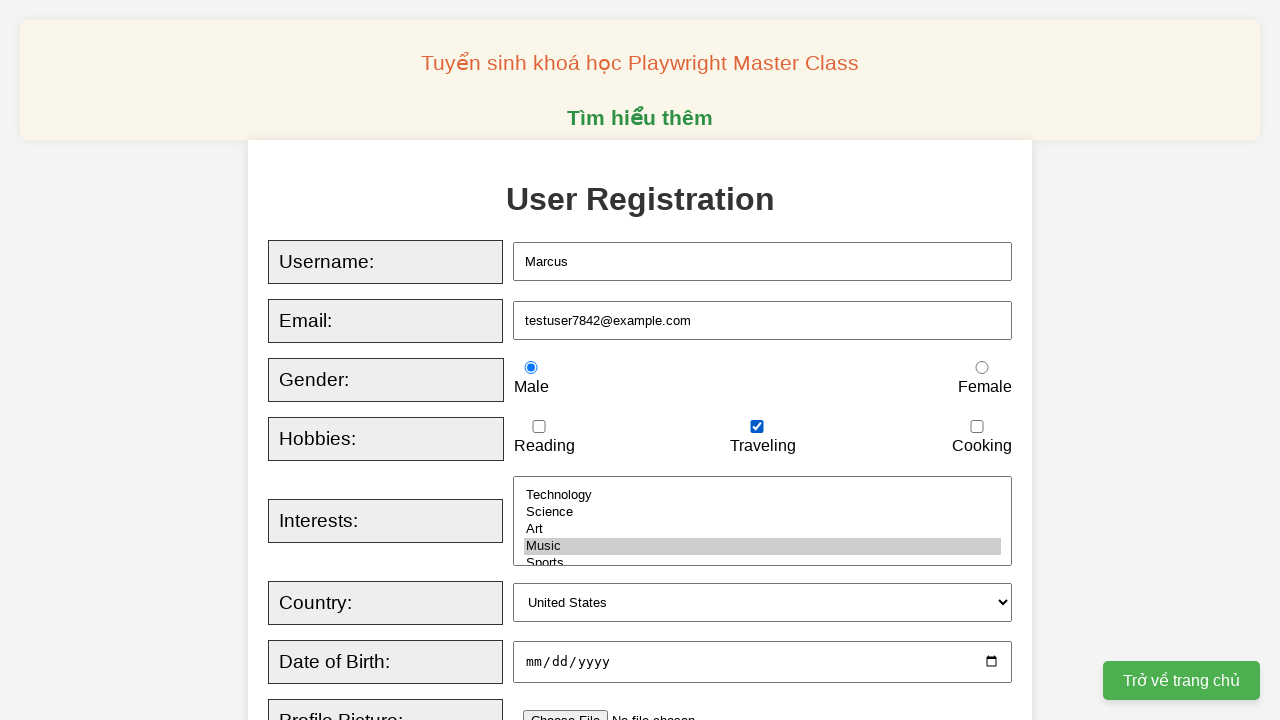

Selected USA from country dropdown on select#country
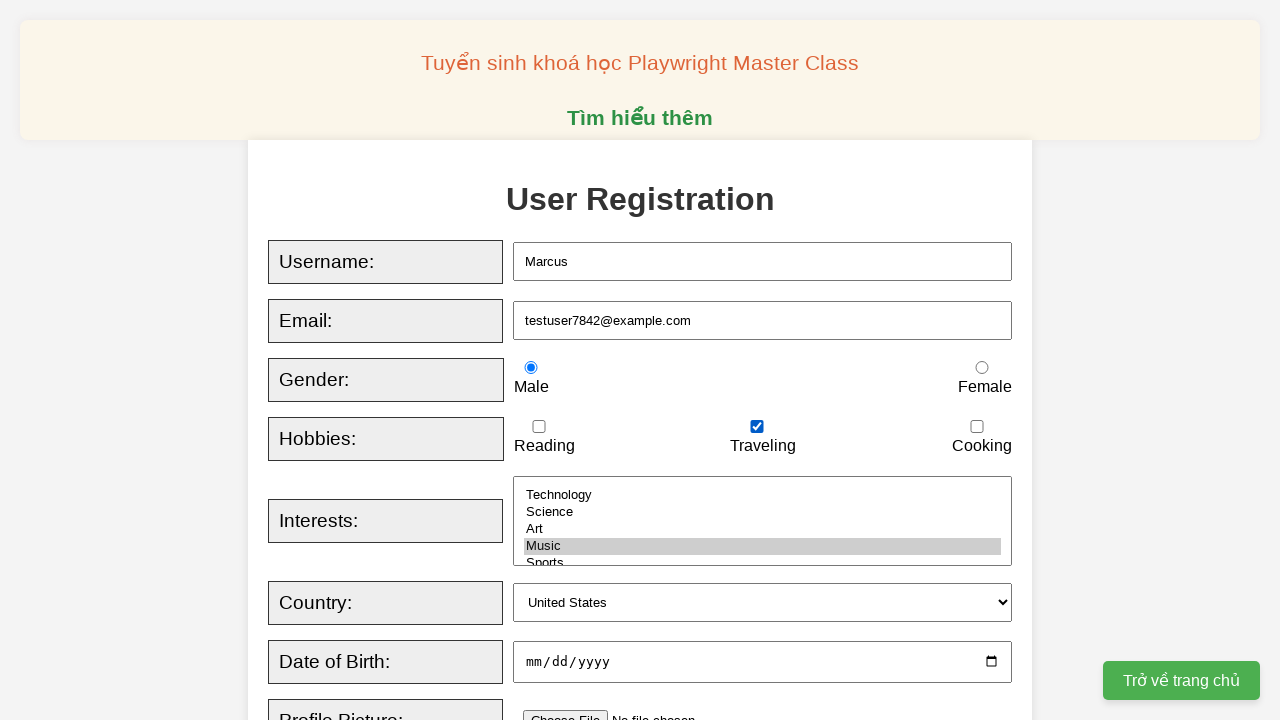

Filled date of birth field with '1995-05-11' on input#dob
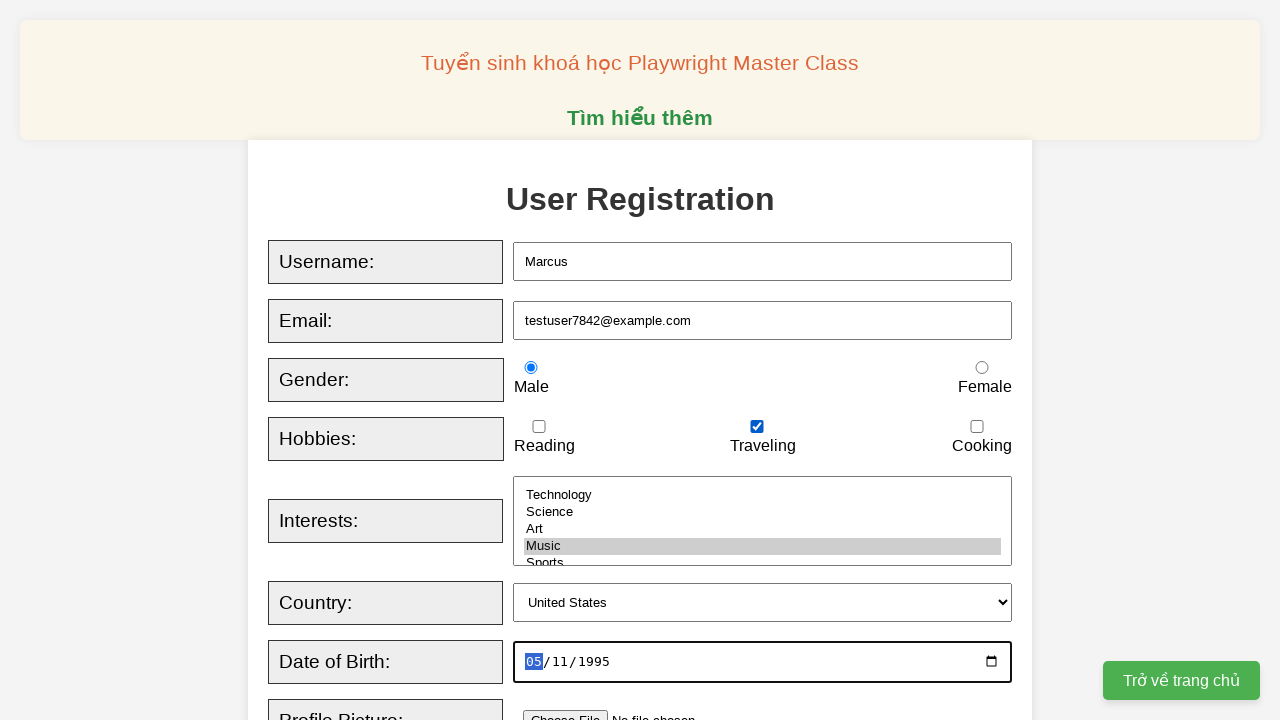

Filled bio textarea with sample text on textarea#bio
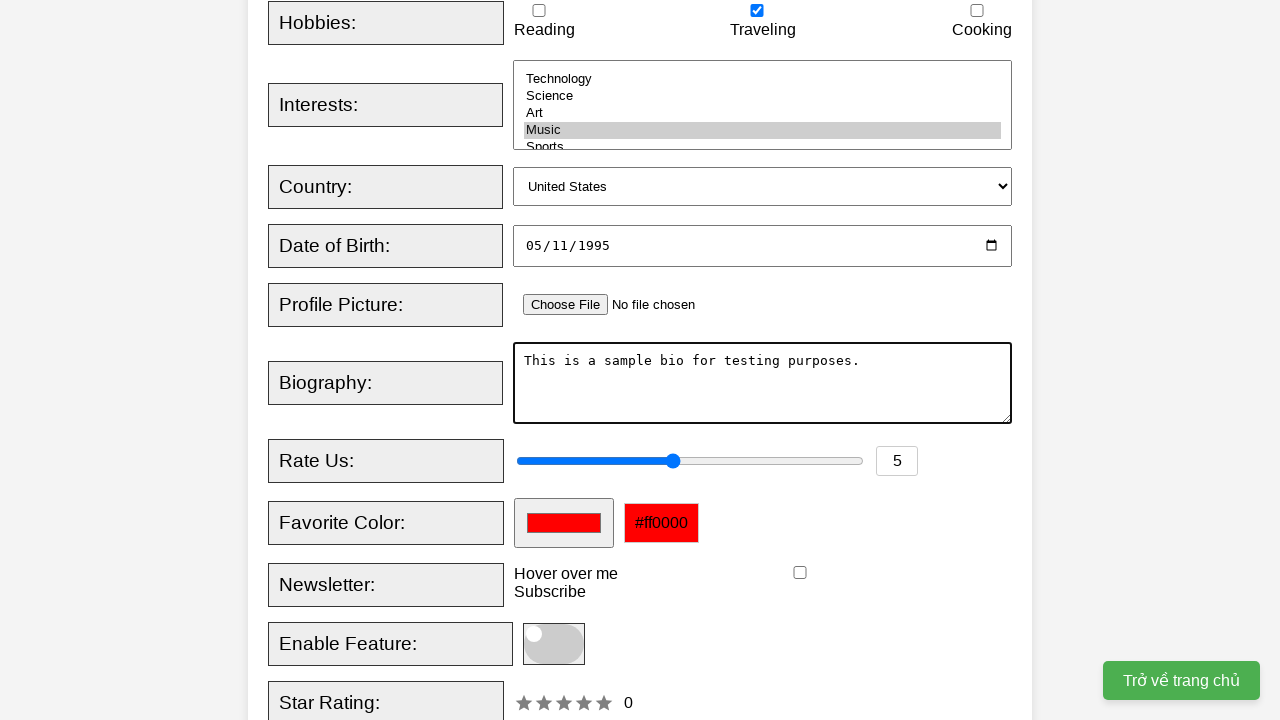

Hovered over tooltip div at (566, 574) on div.tooltip
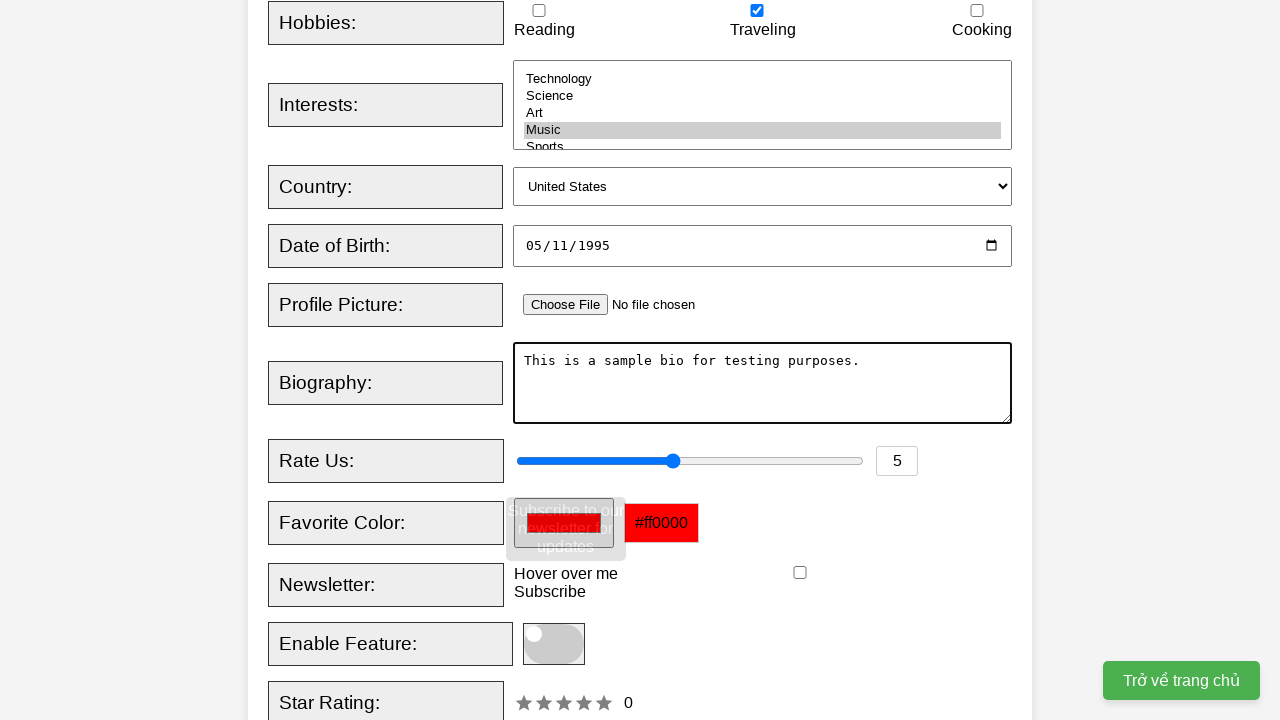

Checked newsletter checkbox at (800, 573) on input#newsletter
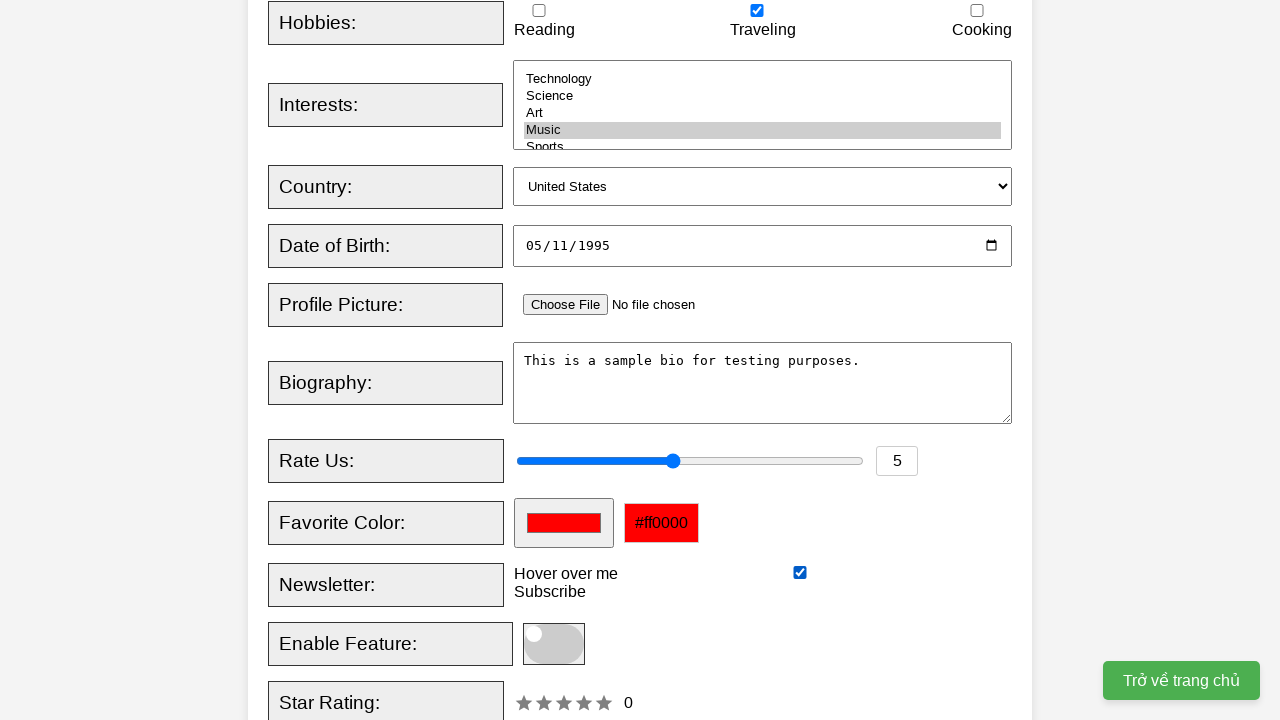

Clicked submit button to complete registration form at (528, 360) on xpath=//button[@type='submit']
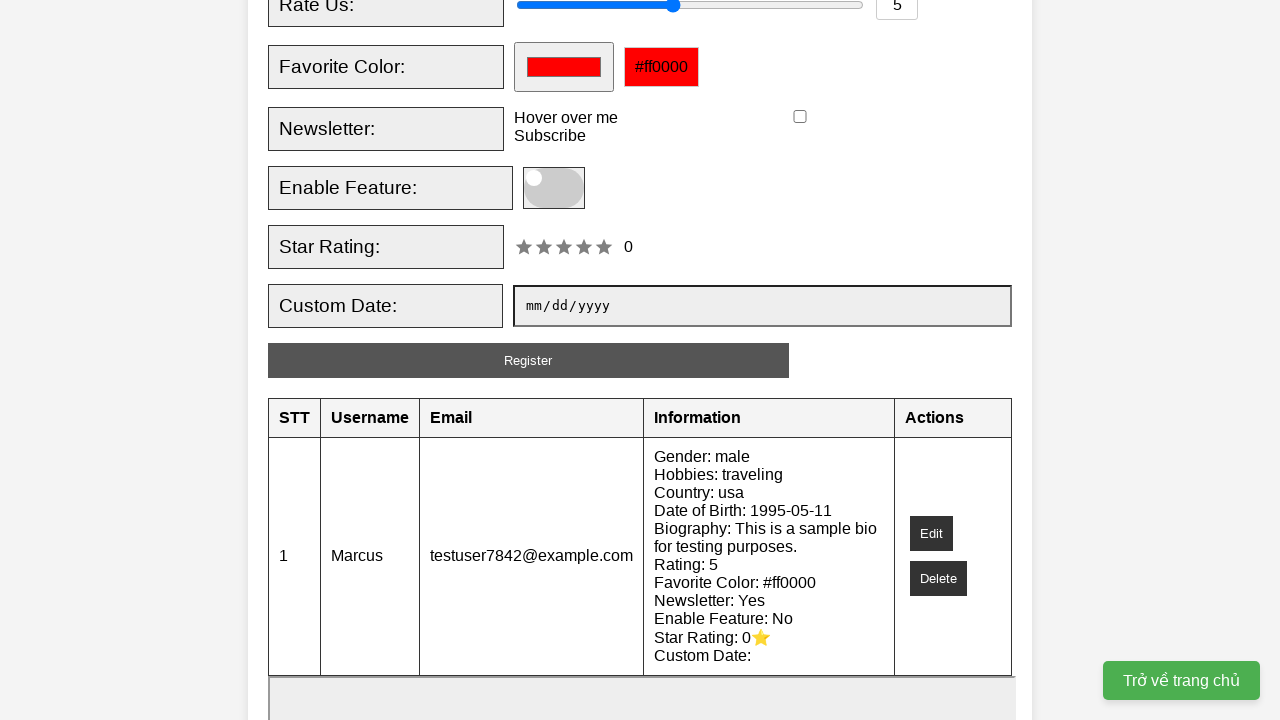

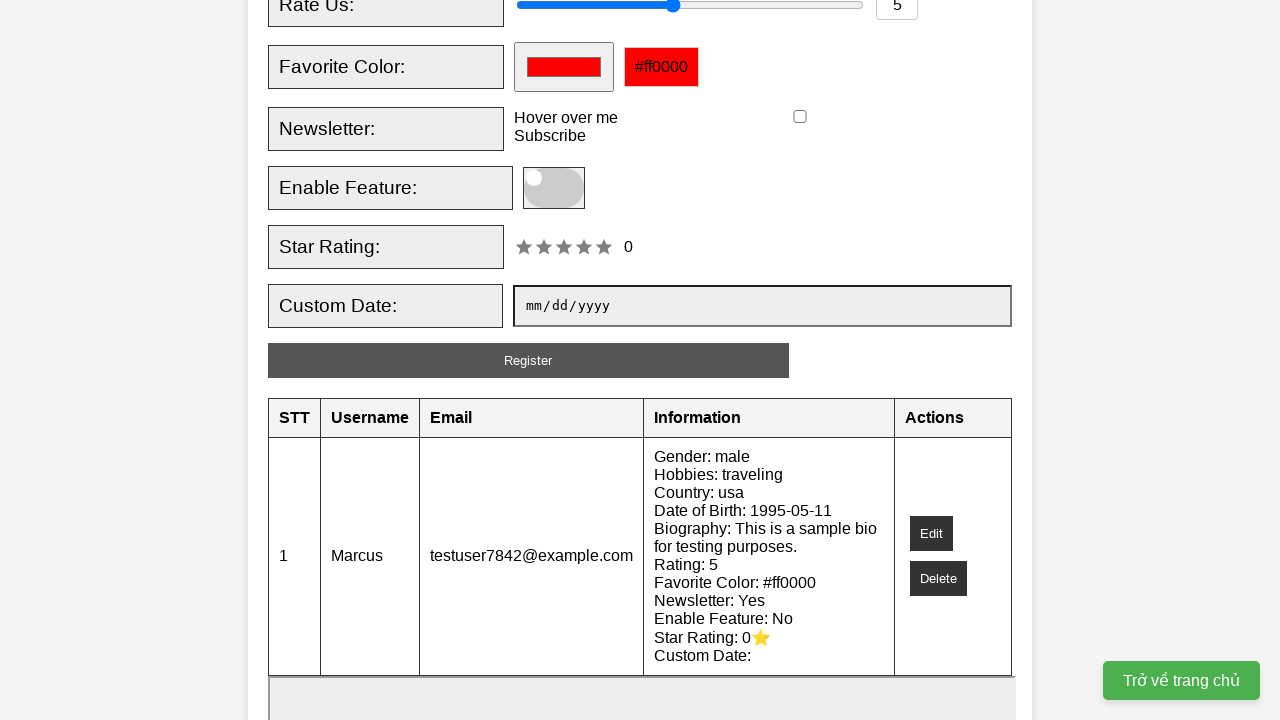